Tests an explicit wait scenario by waiting for a price element to show "$100", then clicking a book button, calculating a mathematical answer based on a displayed value, filling in the answer field, and submitting the form.

Starting URL: http://suninjuly.github.io/explicit_wait2.html

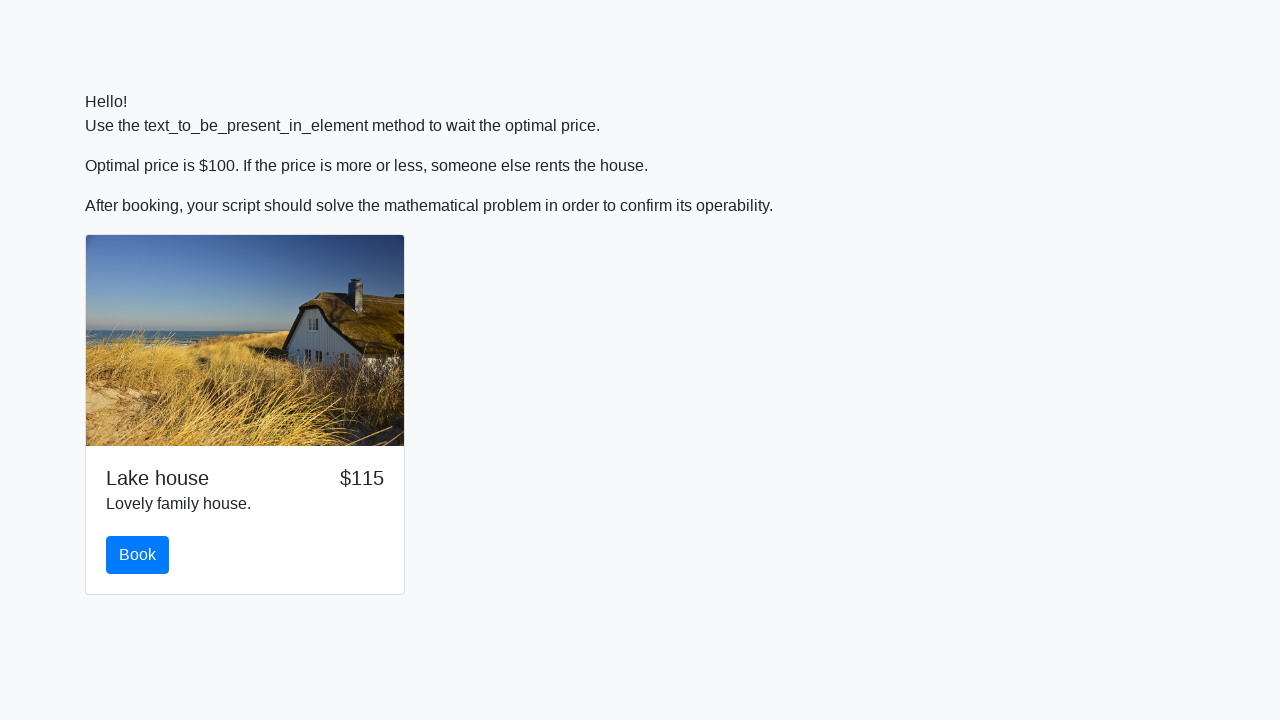

Waited for price element to display '$100'
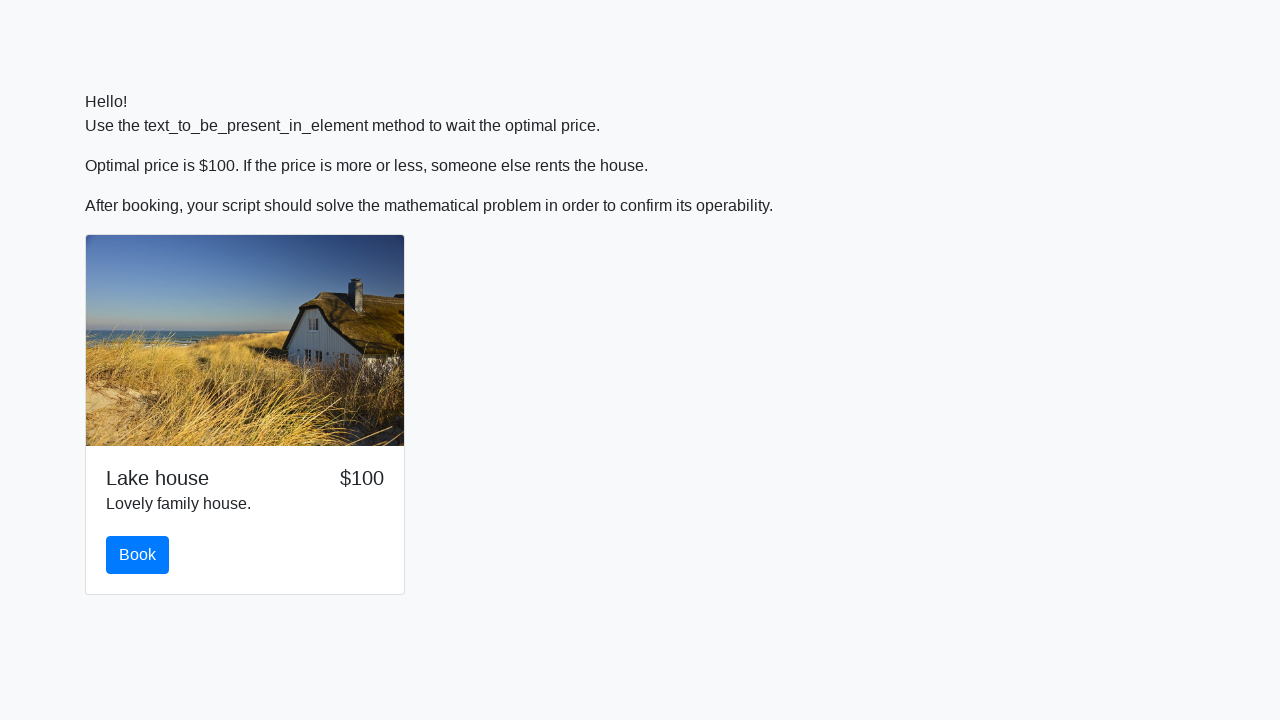

Clicked the book button at (138, 555) on #book
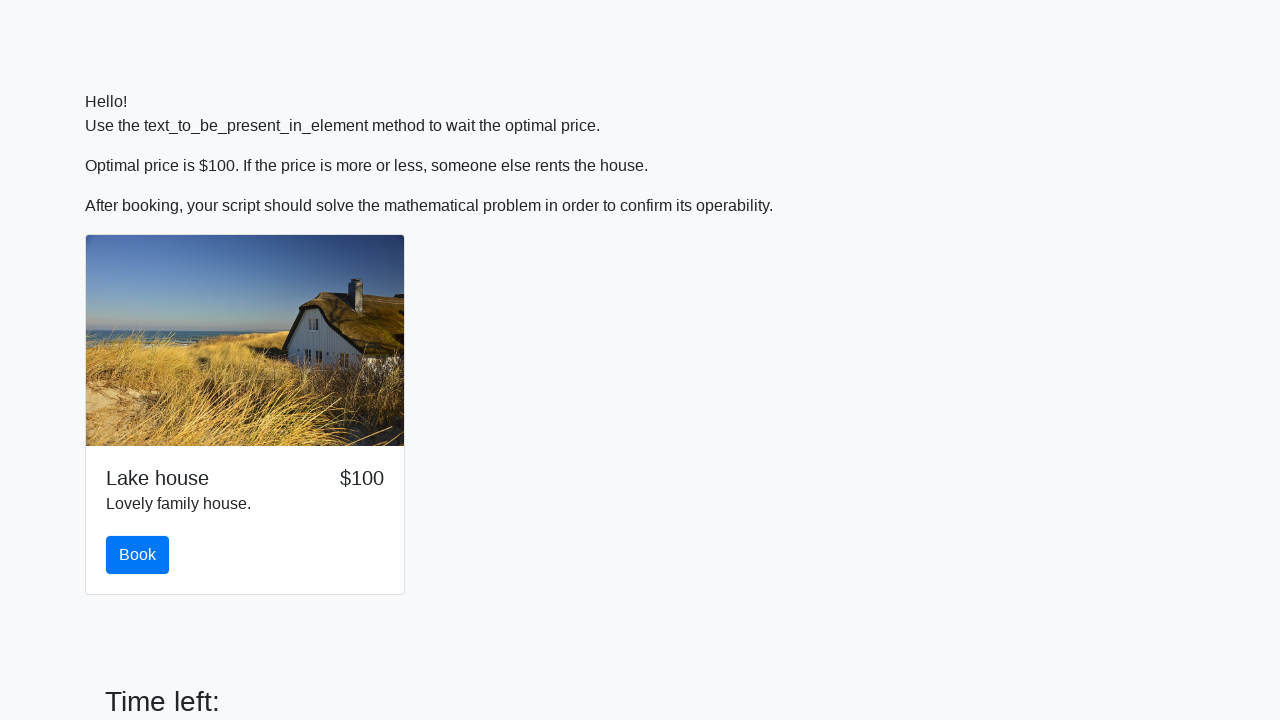

Retrieved input value for calculation: 315
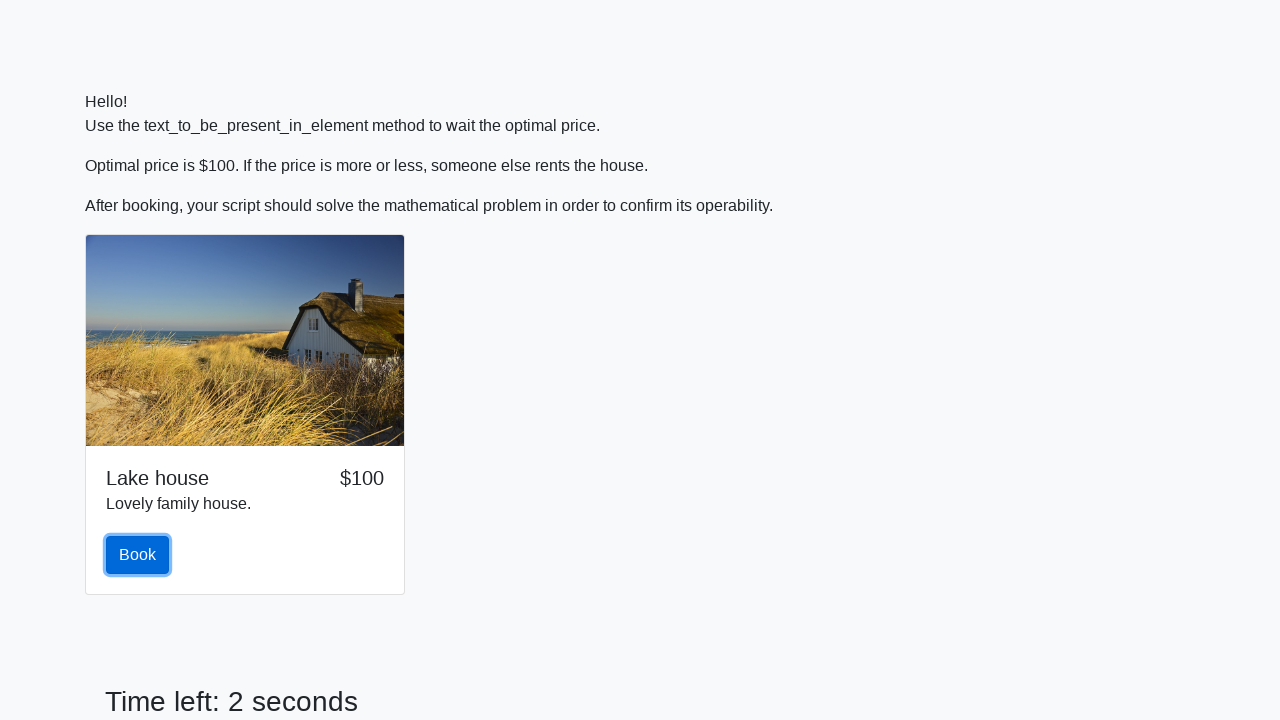

Calculated mathematical answer: 2.1907144517891077
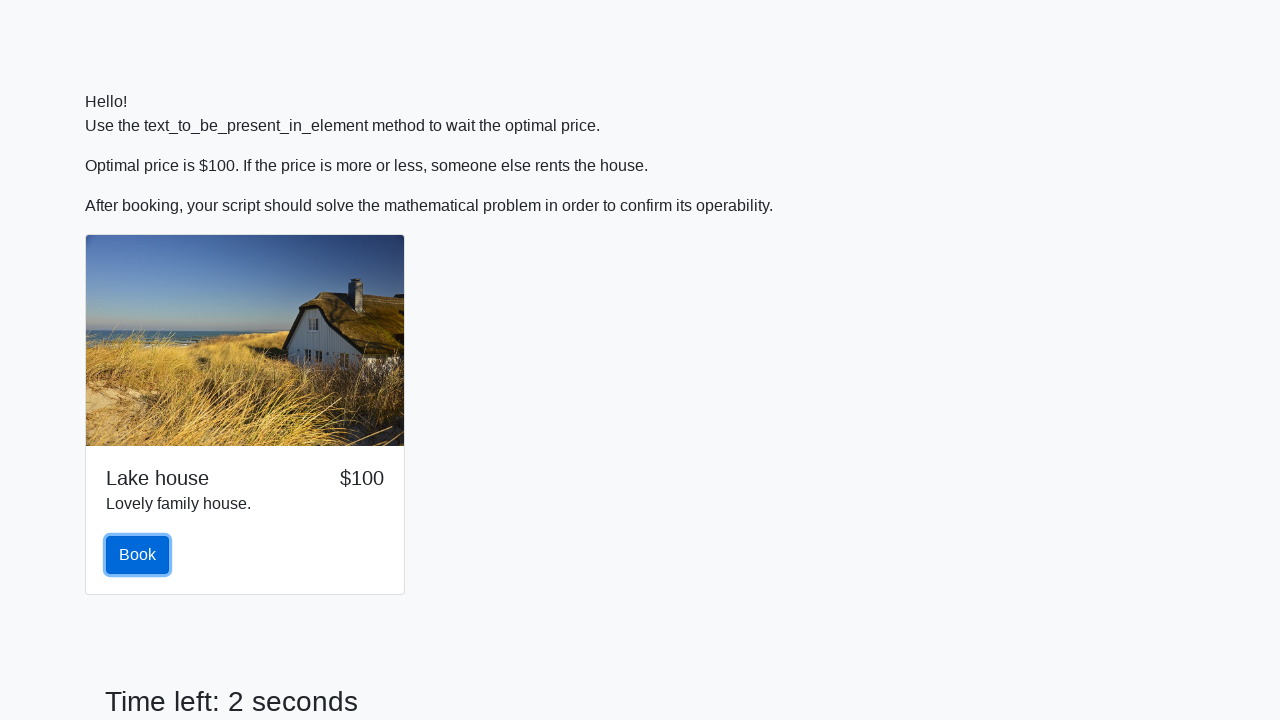

Filled answer field with calculated value: 2.1907144517891077 on #answer
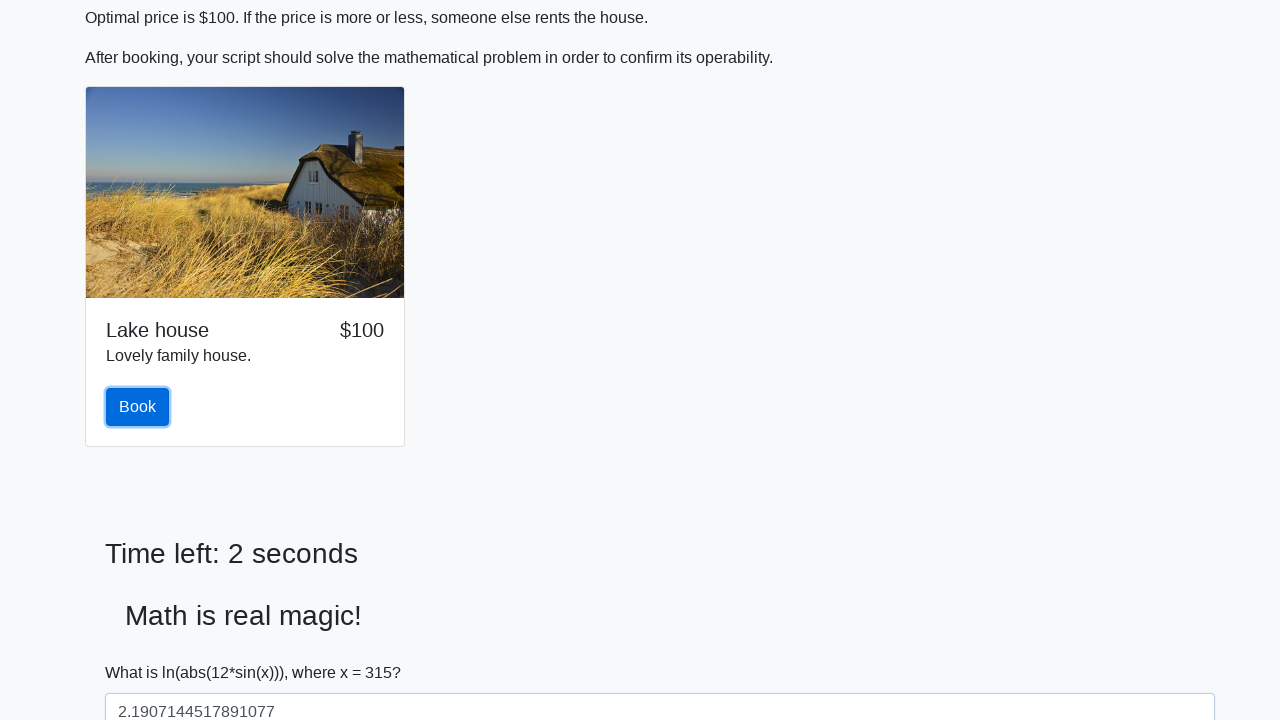

Clicked submit button to complete form at (143, 651) on [type='submit']
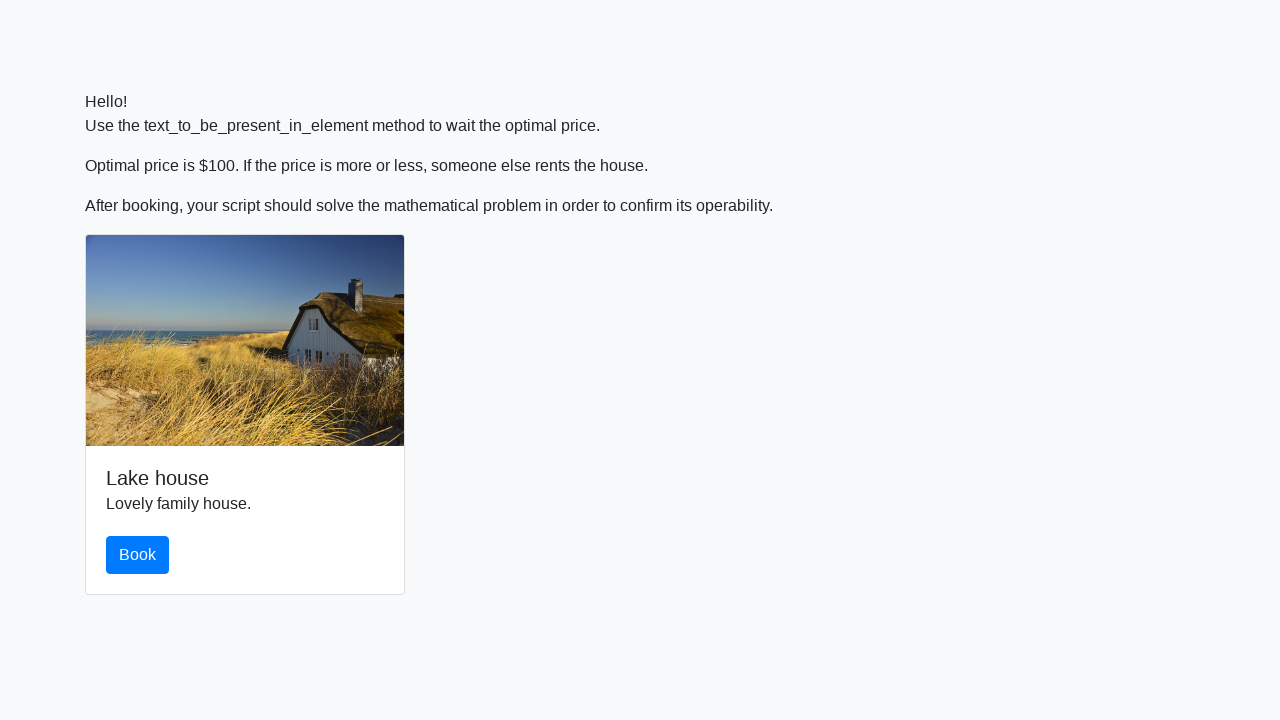

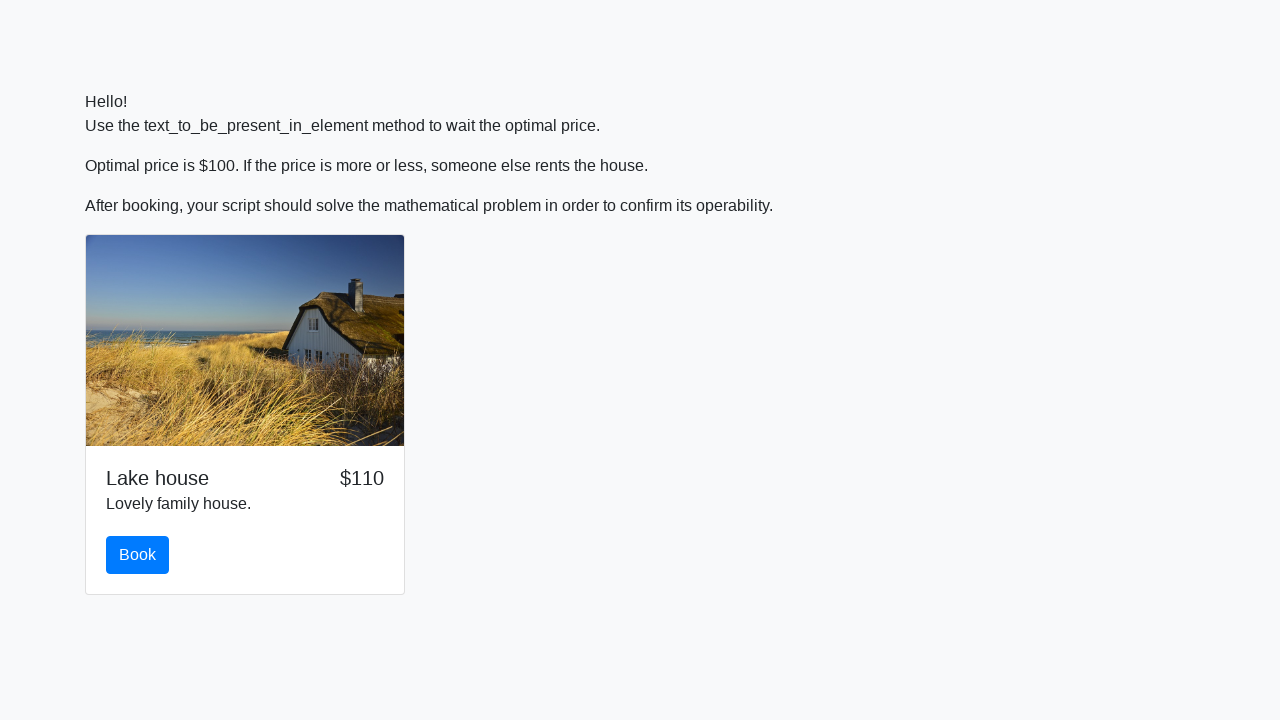